Tests that entered text is trimmed when saving edits

Starting URL: https://demo.playwright.dev/todomvc

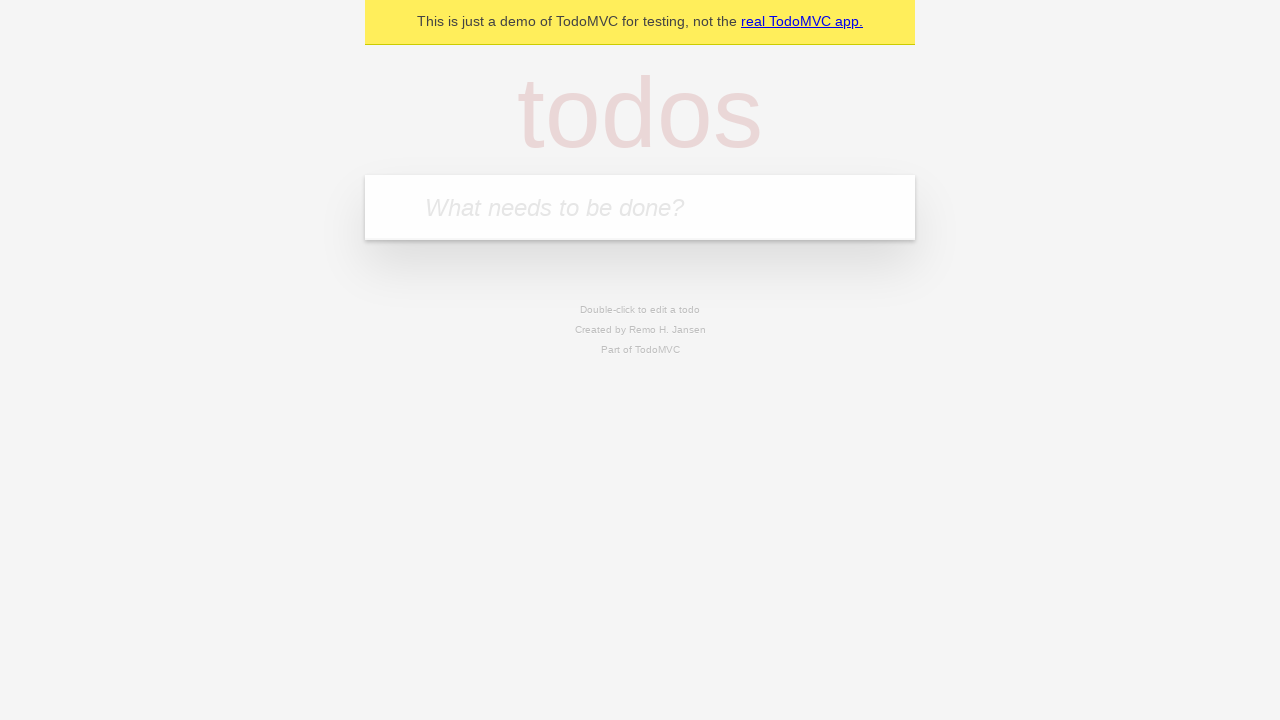

Filled new todo input with 'buy some cheese' on internal:attr=[placeholder="What needs to be done?"i]
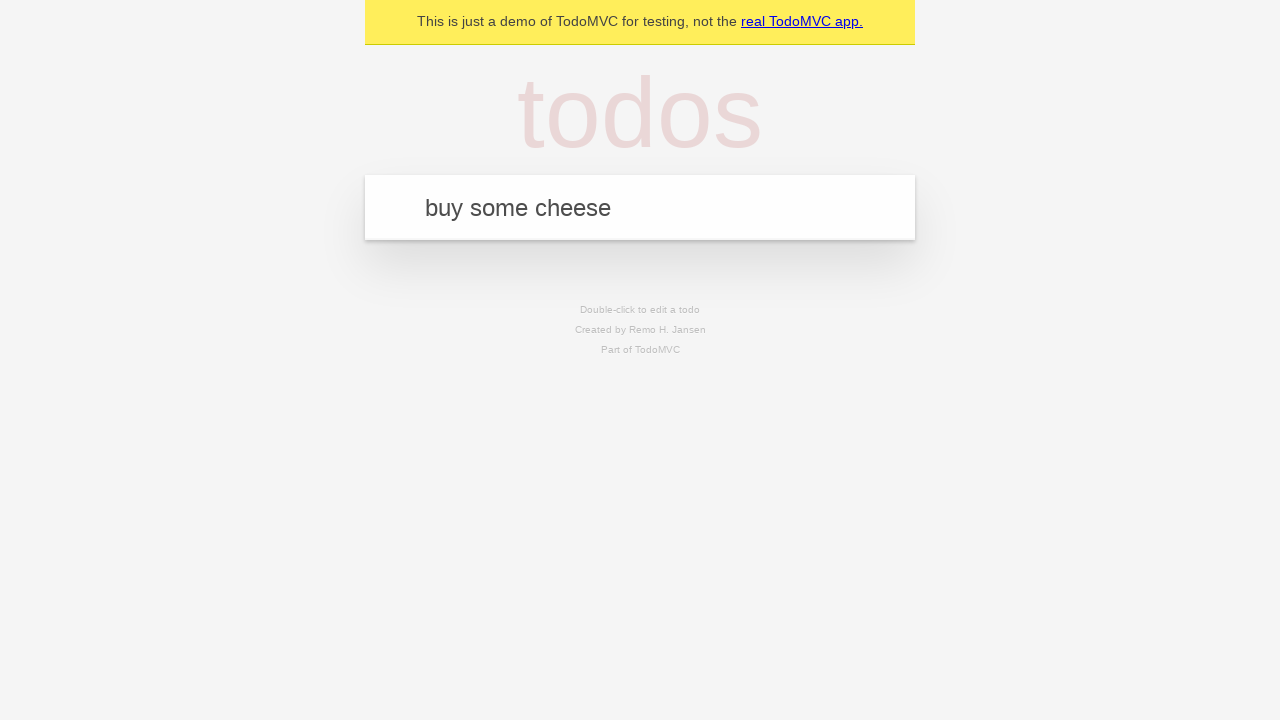

Pressed Enter to create todo 'buy some cheese' on internal:attr=[placeholder="What needs to be done?"i]
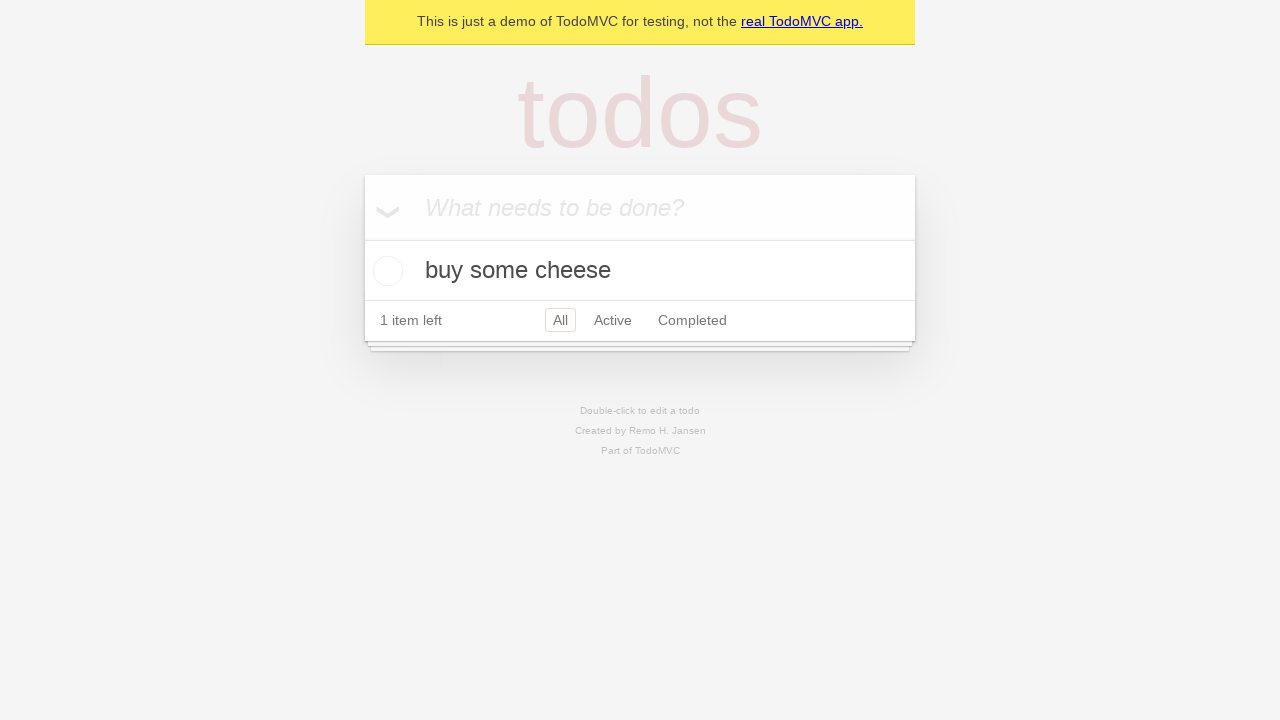

Filled new todo input with 'feed the cat' on internal:attr=[placeholder="What needs to be done?"i]
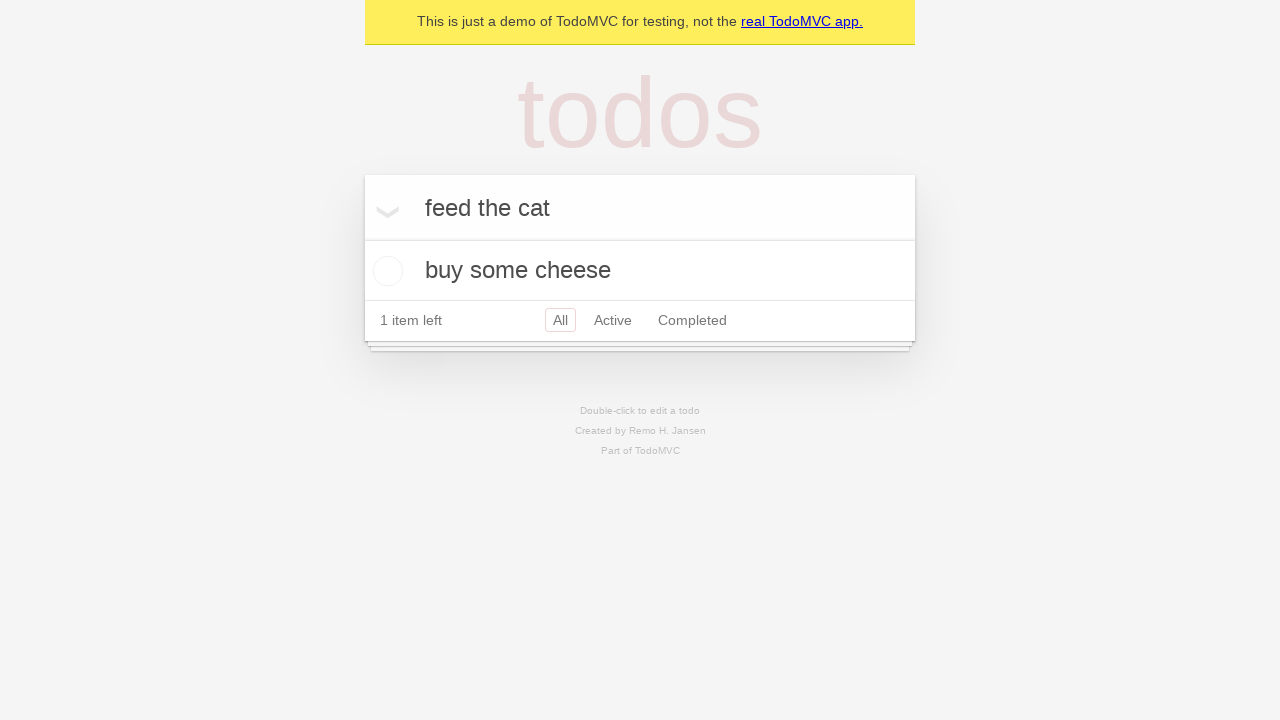

Pressed Enter to create todo 'feed the cat' on internal:attr=[placeholder="What needs to be done?"i]
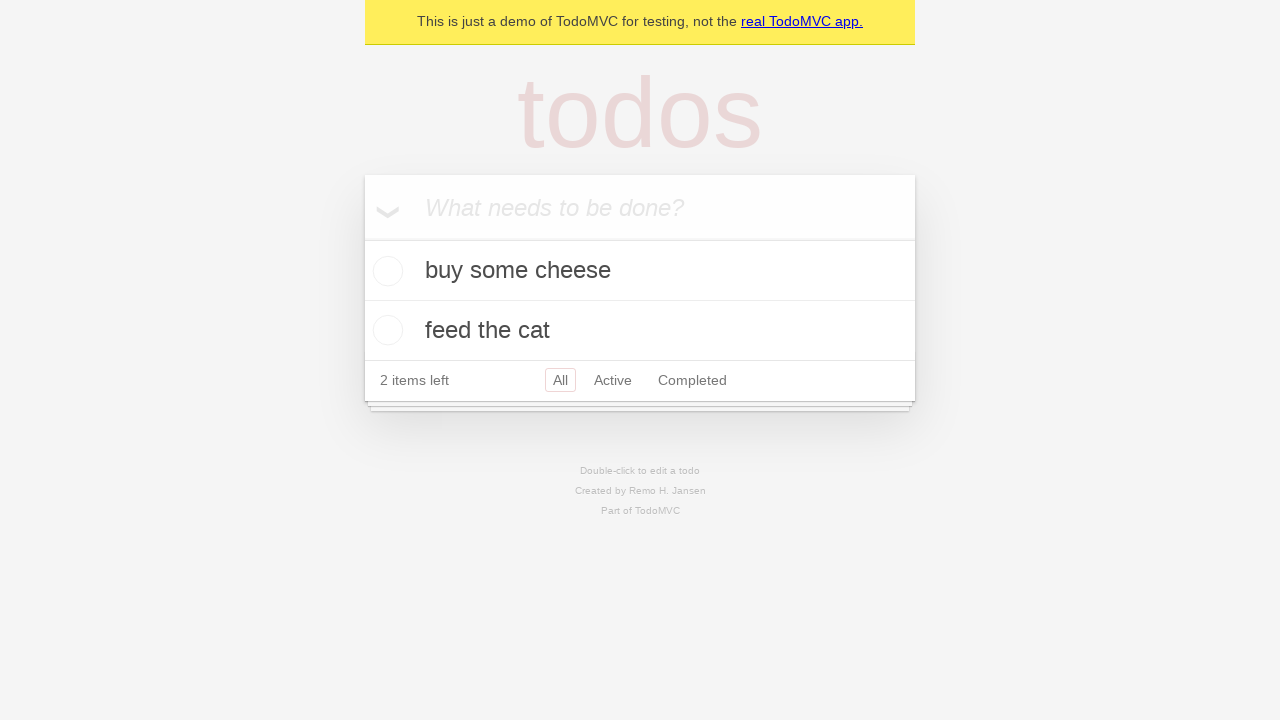

Filled new todo input with 'book a doctors appointment' on internal:attr=[placeholder="What needs to be done?"i]
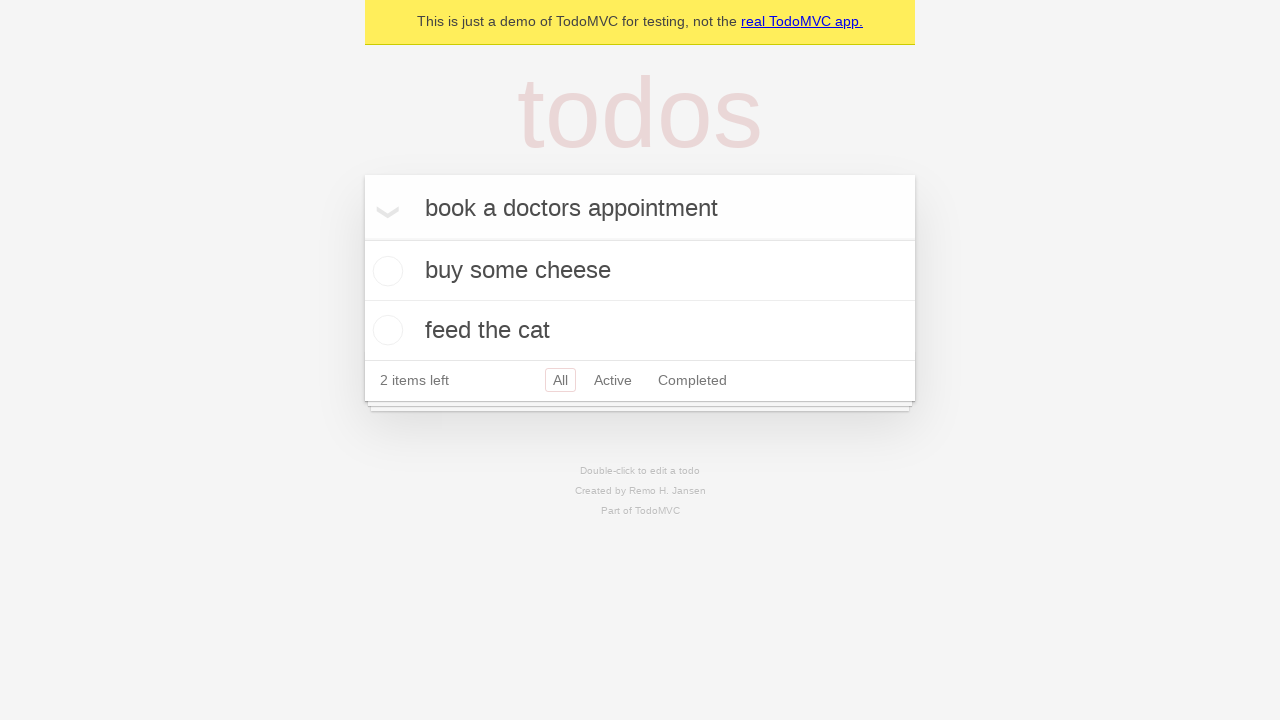

Pressed Enter to create todo 'book a doctors appointment' on internal:attr=[placeholder="What needs to be done?"i]
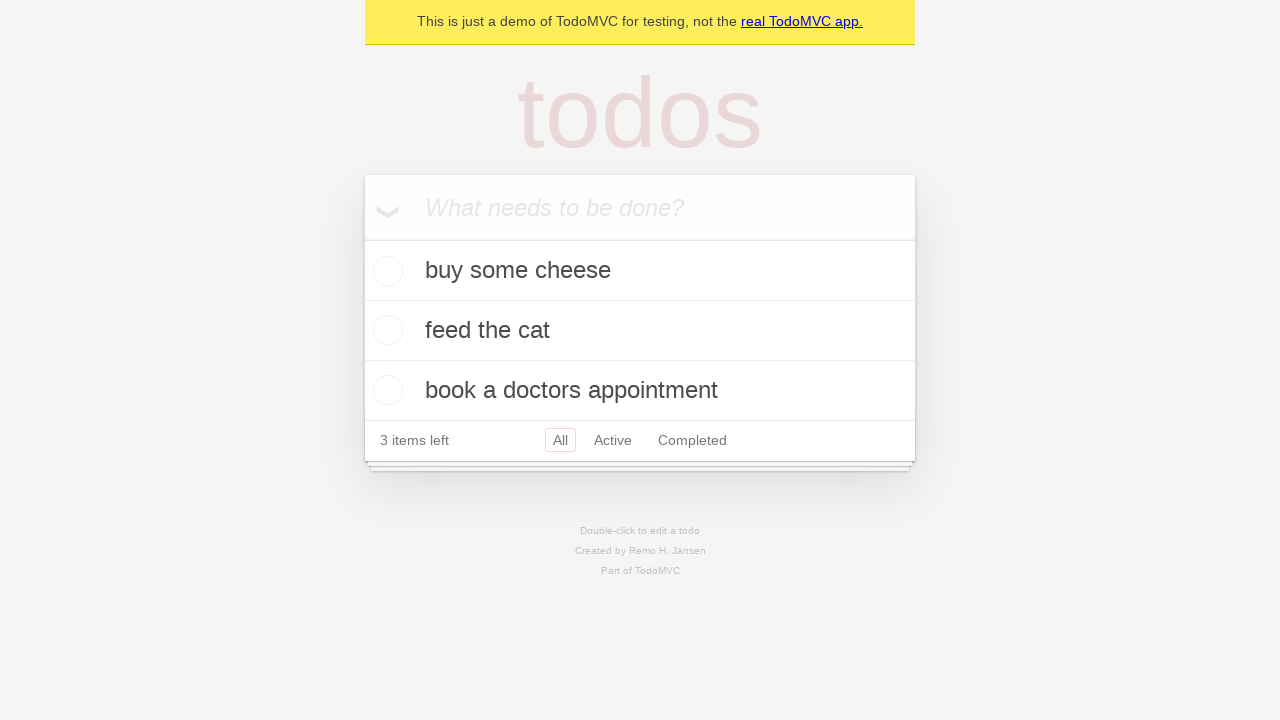

Double-clicked second todo item to enter edit mode at (640, 331) on [data-testid='todo-item'] >> nth=1
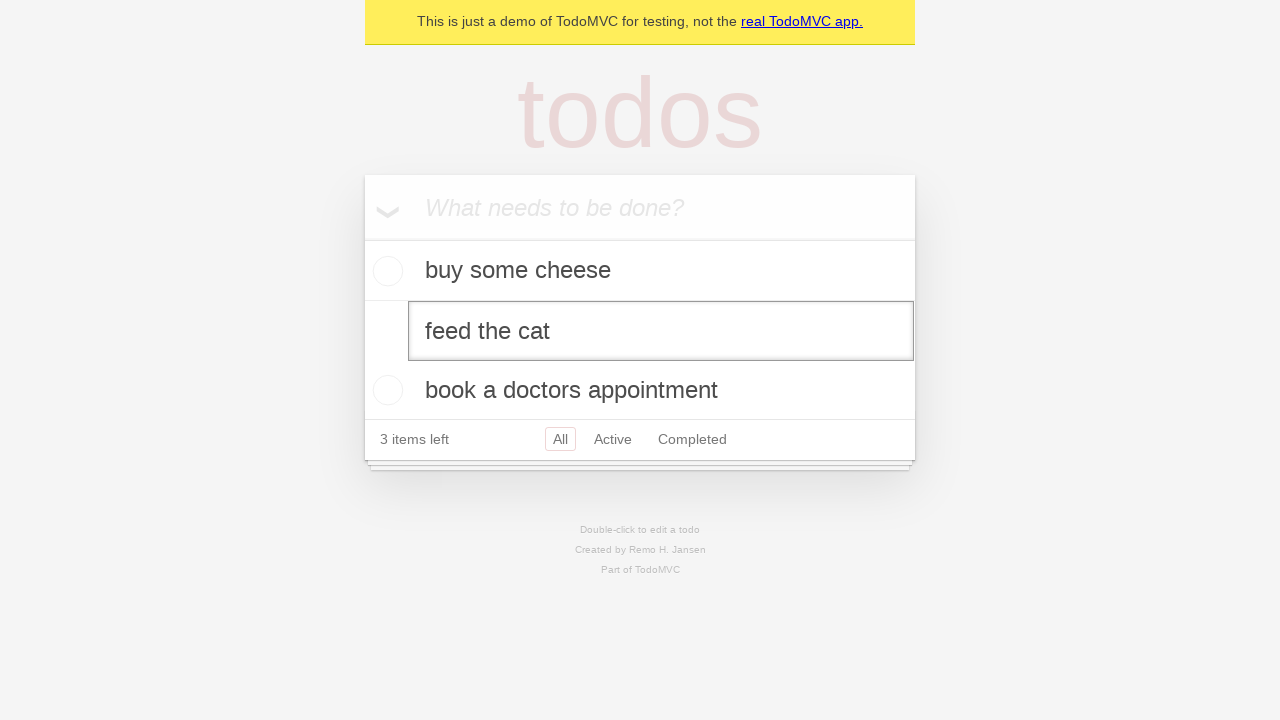

Filled edit input with text containing leading and trailing spaces on [data-testid='todo-item'] >> nth=1 >> internal:role=textbox[name="Edit"i]
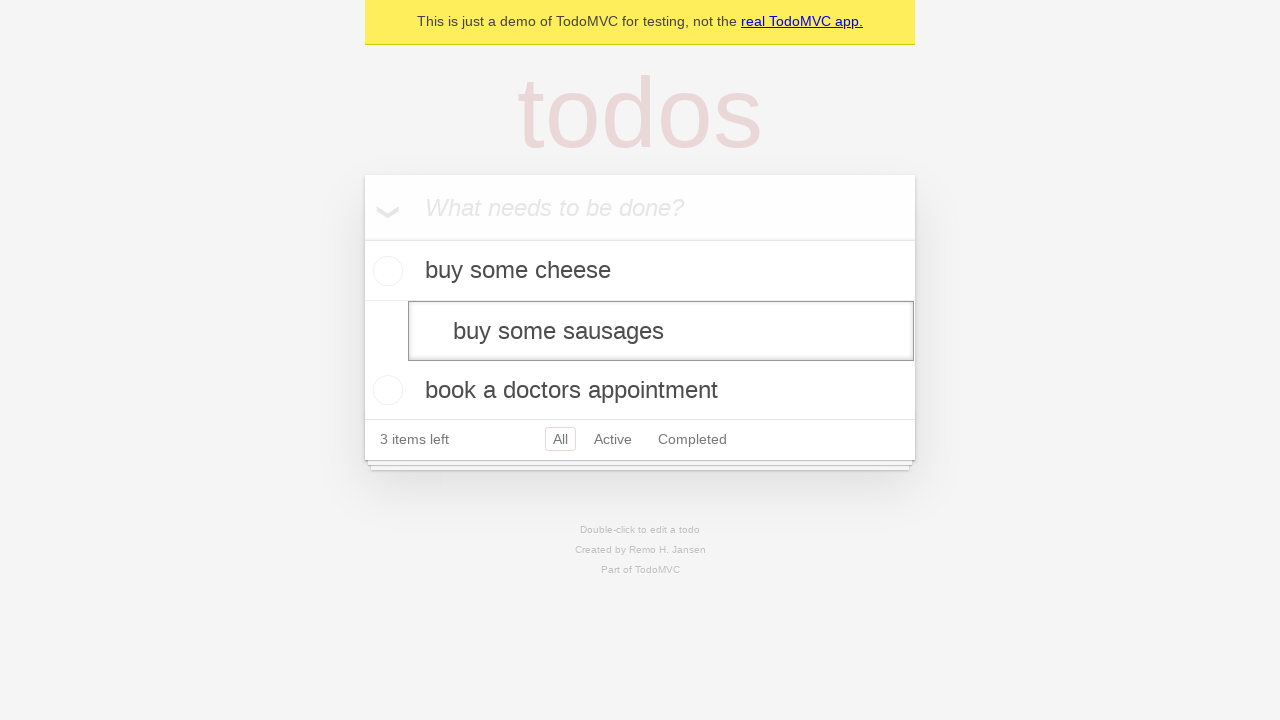

Pressed Enter to save edited todo with trimmed text on [data-testid='todo-item'] >> nth=1 >> internal:role=textbox[name="Edit"i]
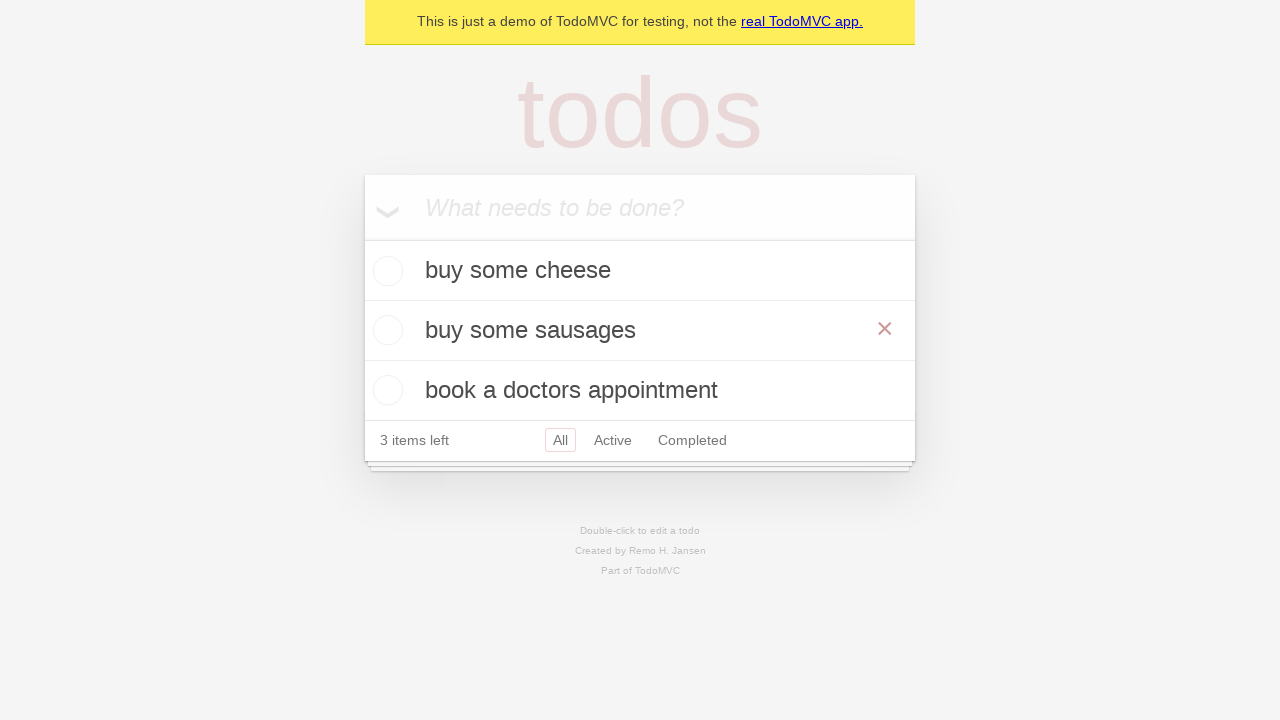

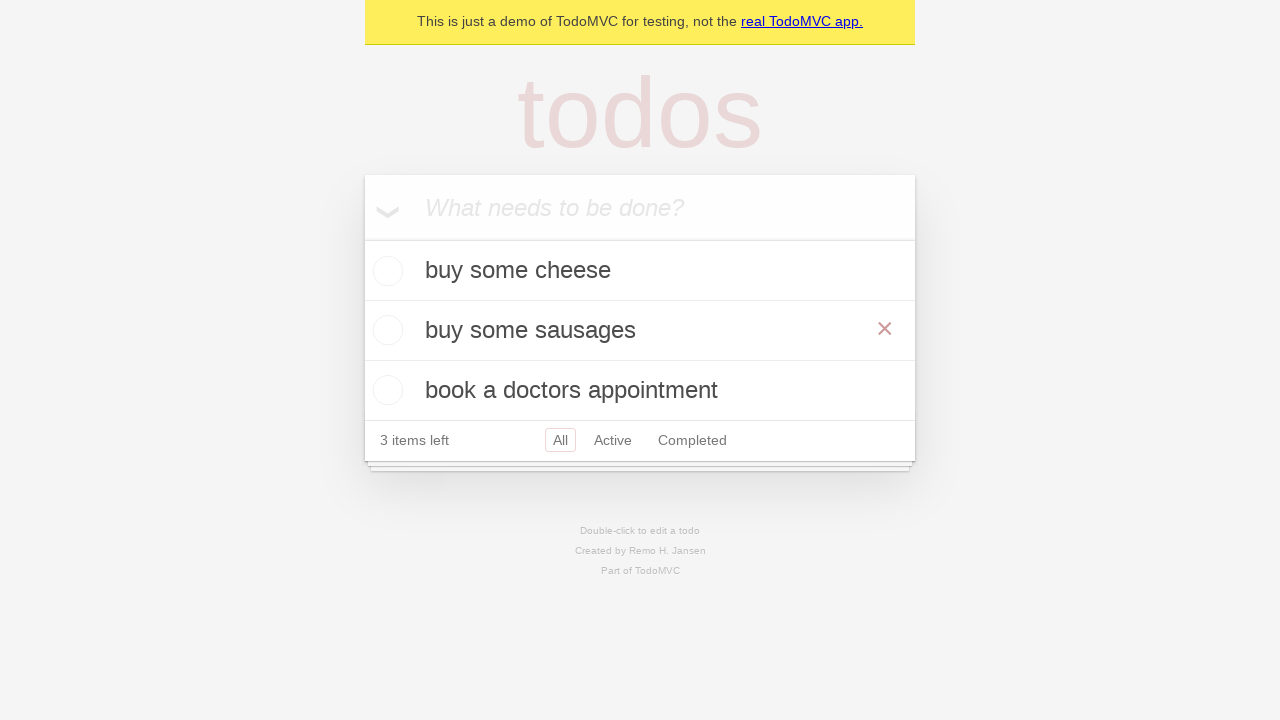